Tests registration form validation by submitting without street address and verifying error message appears

Starting URL: https://parabank.parasoft.com/parabank/index.htm

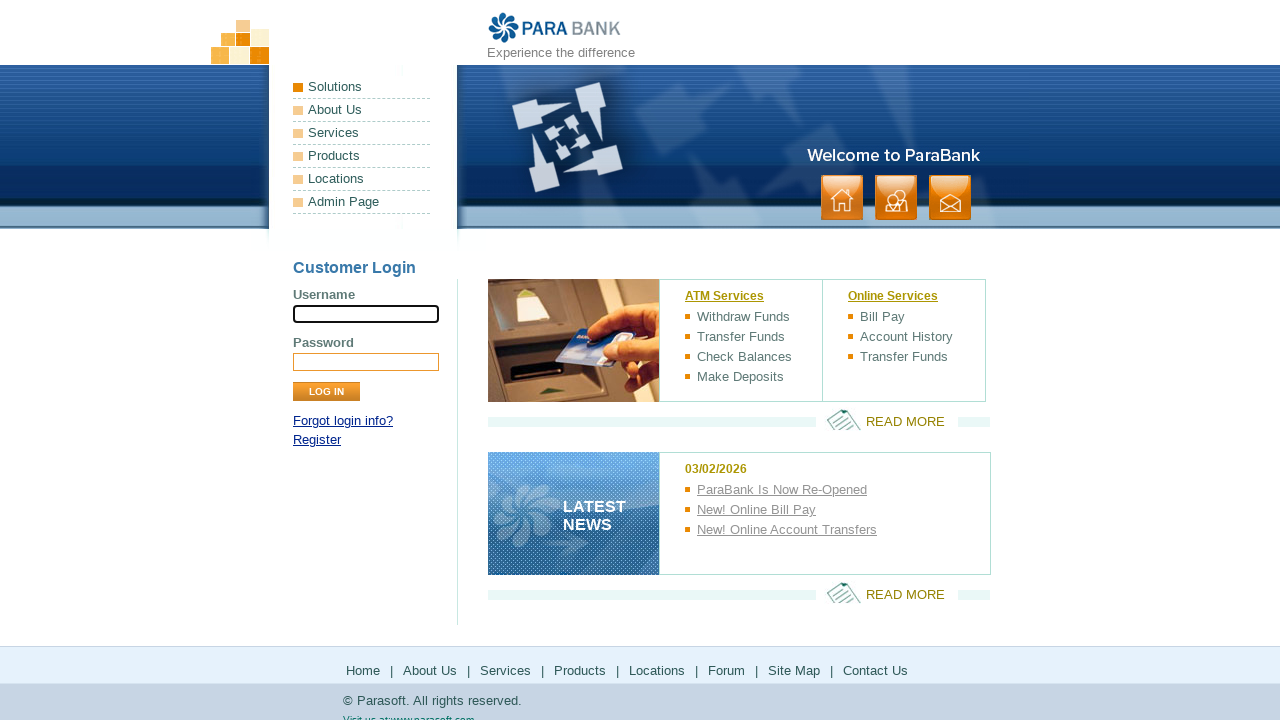

Clicked Register link at (317, 440) on text=Register
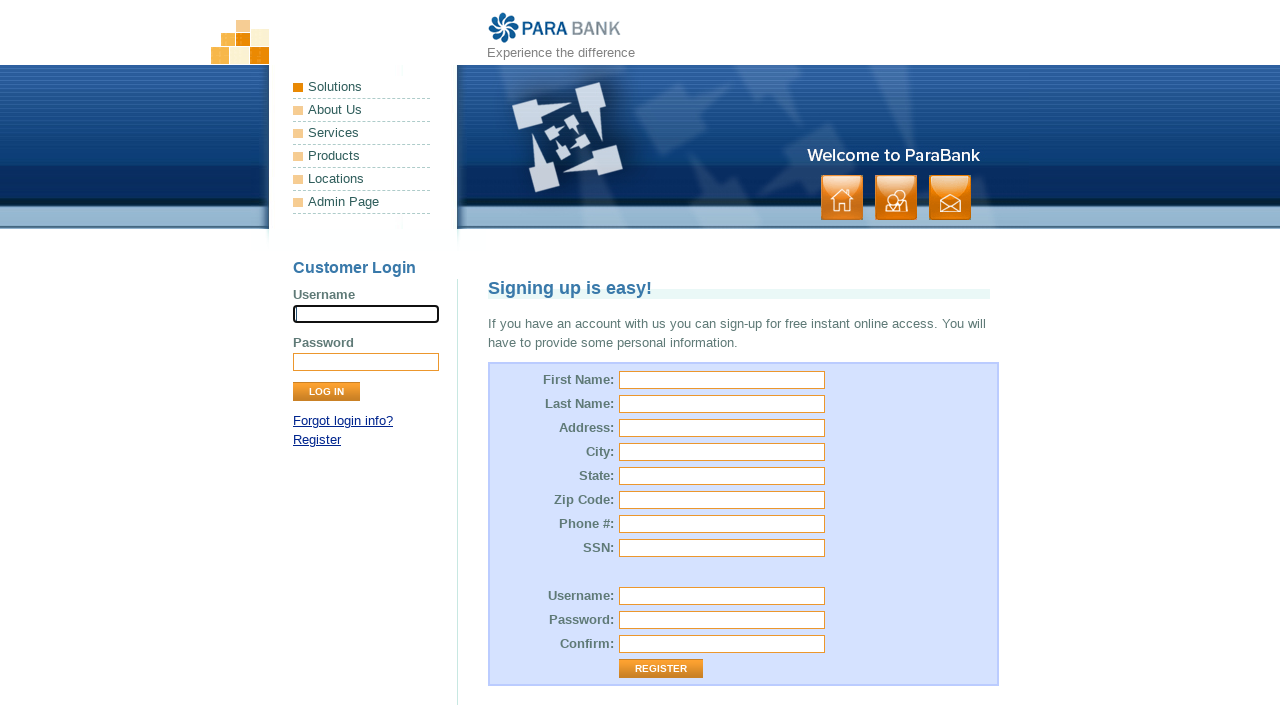

Registration form loaded
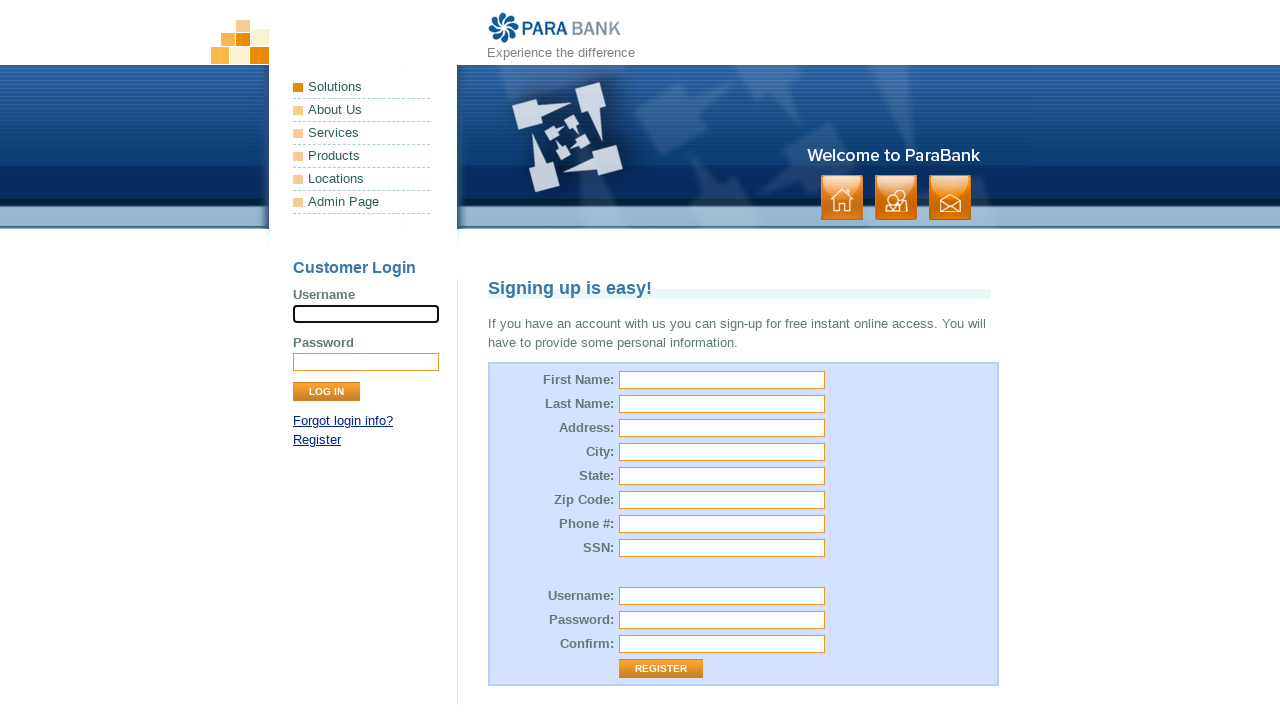

Filled first name field with 'David' on #customer\.firstName
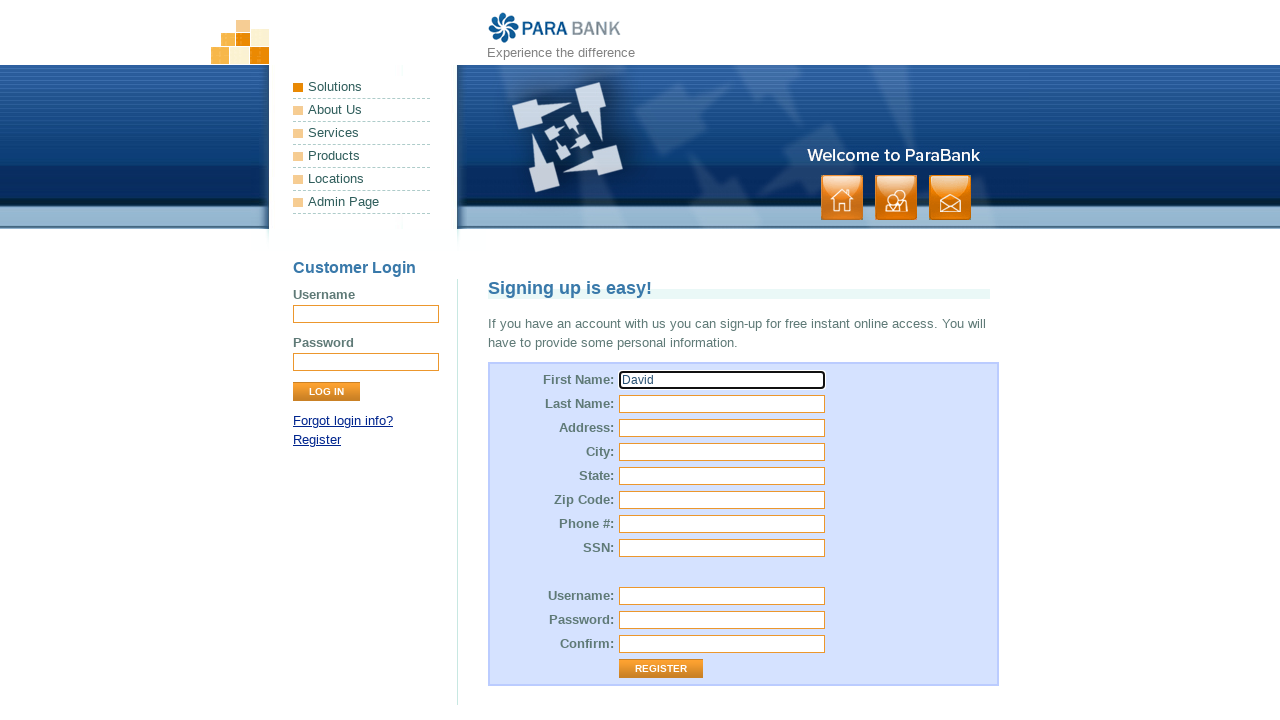

Filled last name field with 'Chen' on #customer\.lastName
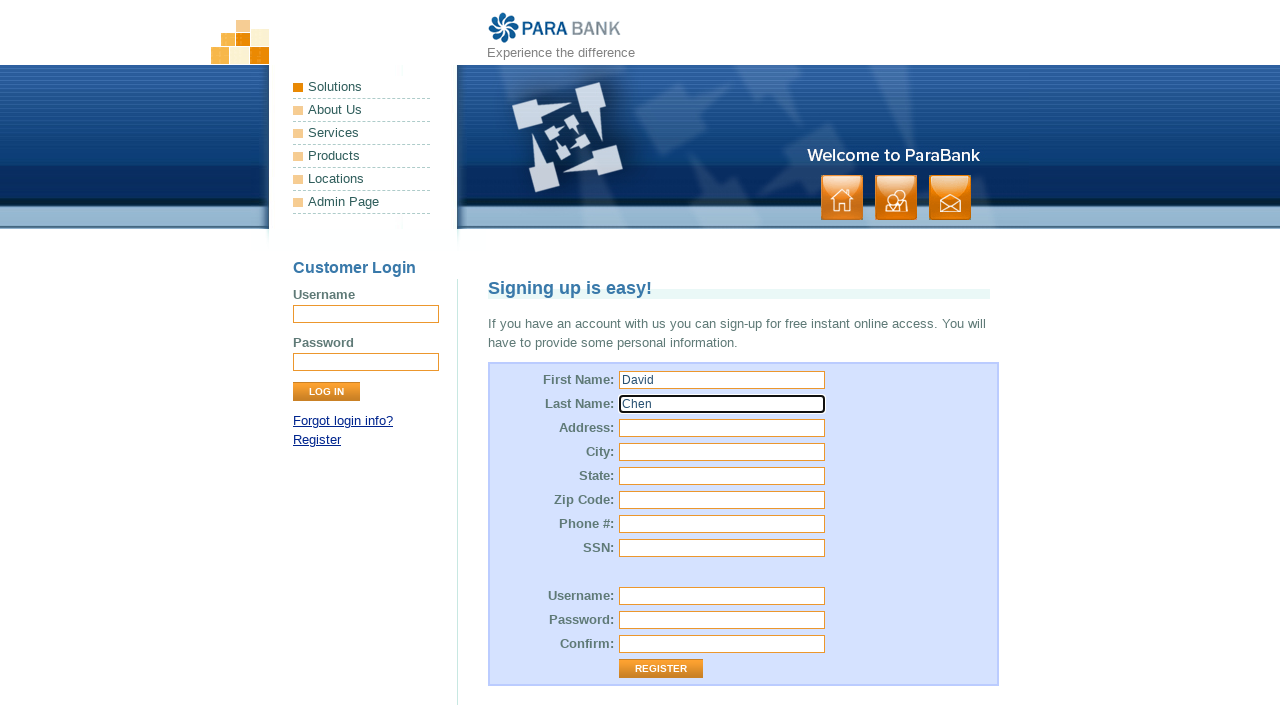

Filled city field with 'Austin' on #customer\.address\.city
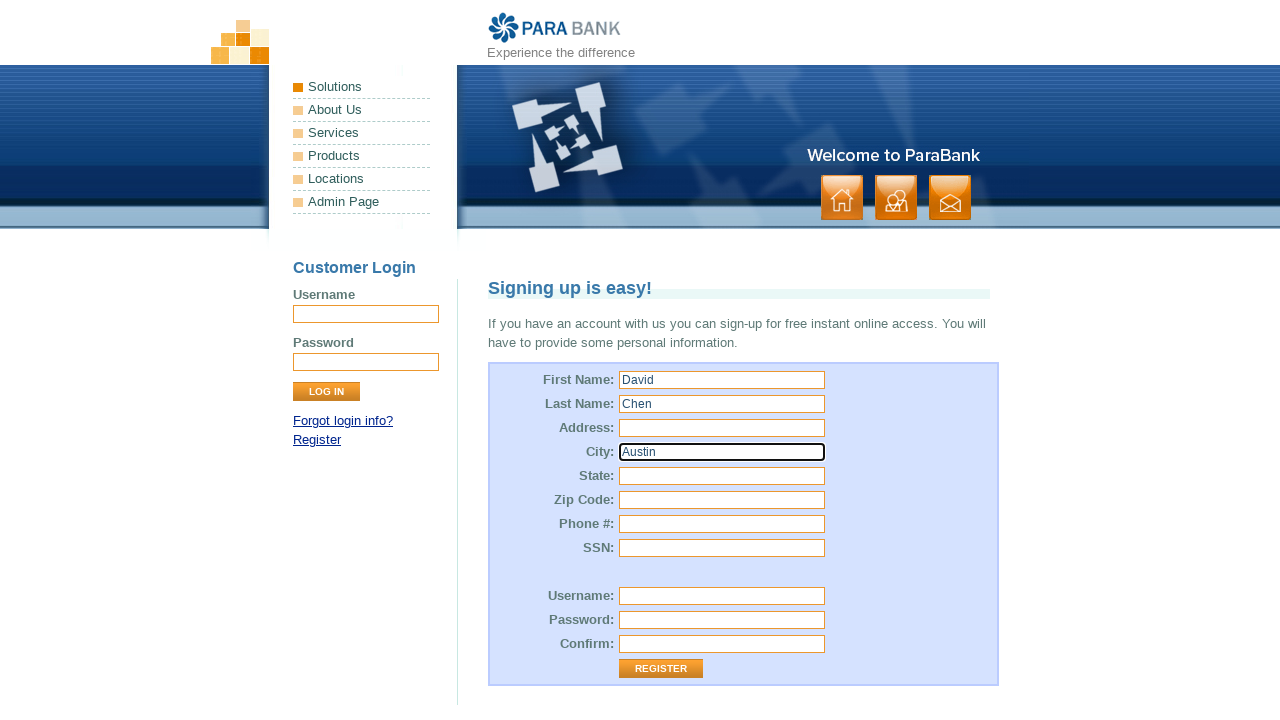

Filled state field with 'Texas' on #customer\.address\.state
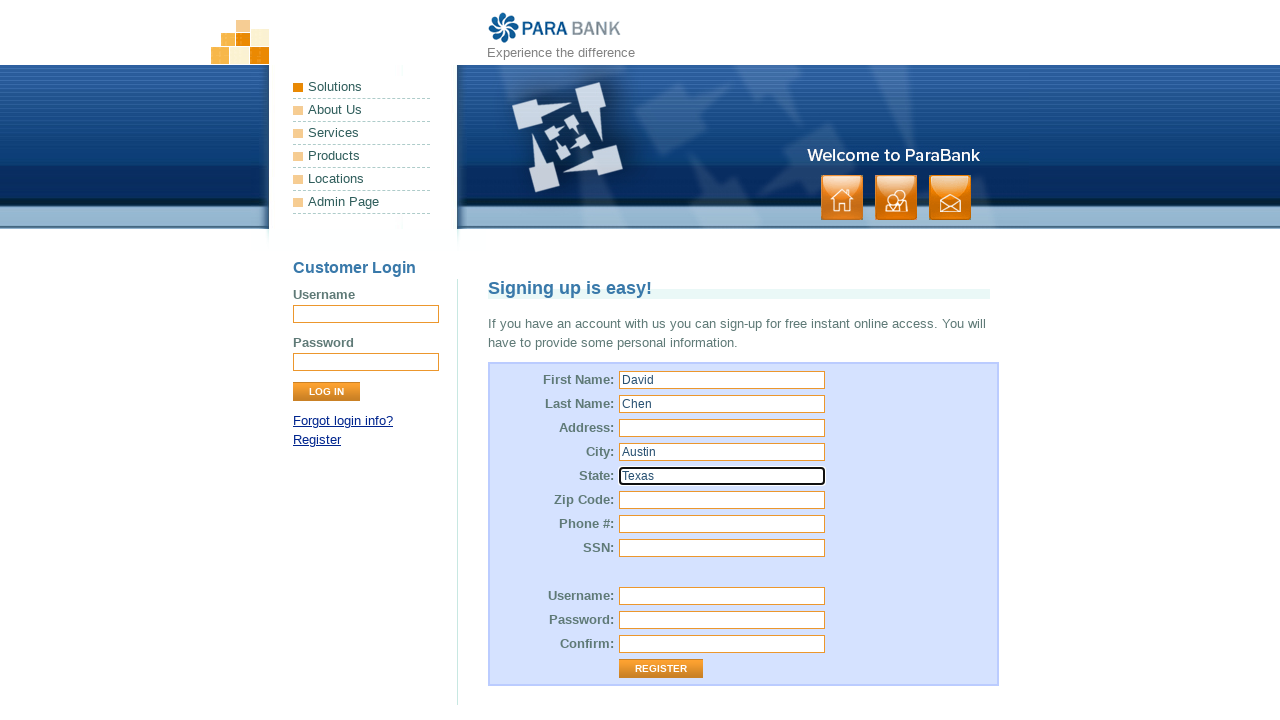

Filled zip code field with '73301' on #customer\.address\.zipCode
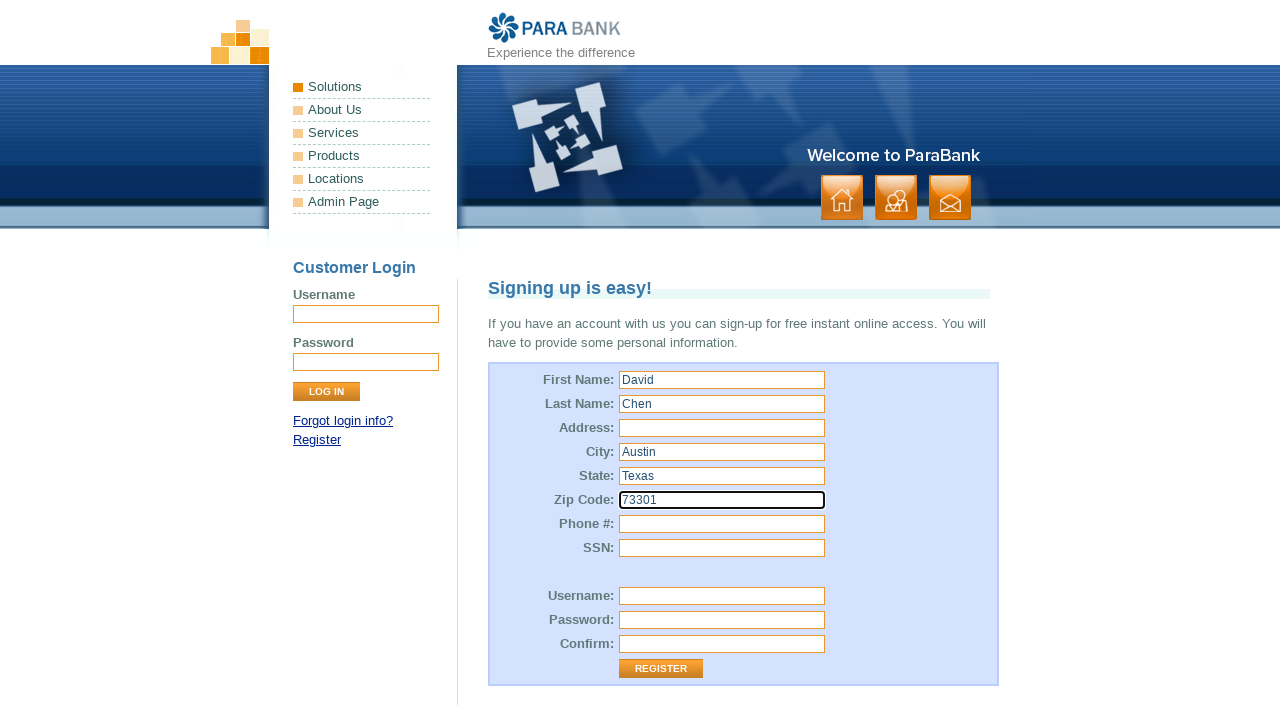

Filled phone number field with '5125554321' on #customer\.phoneNumber
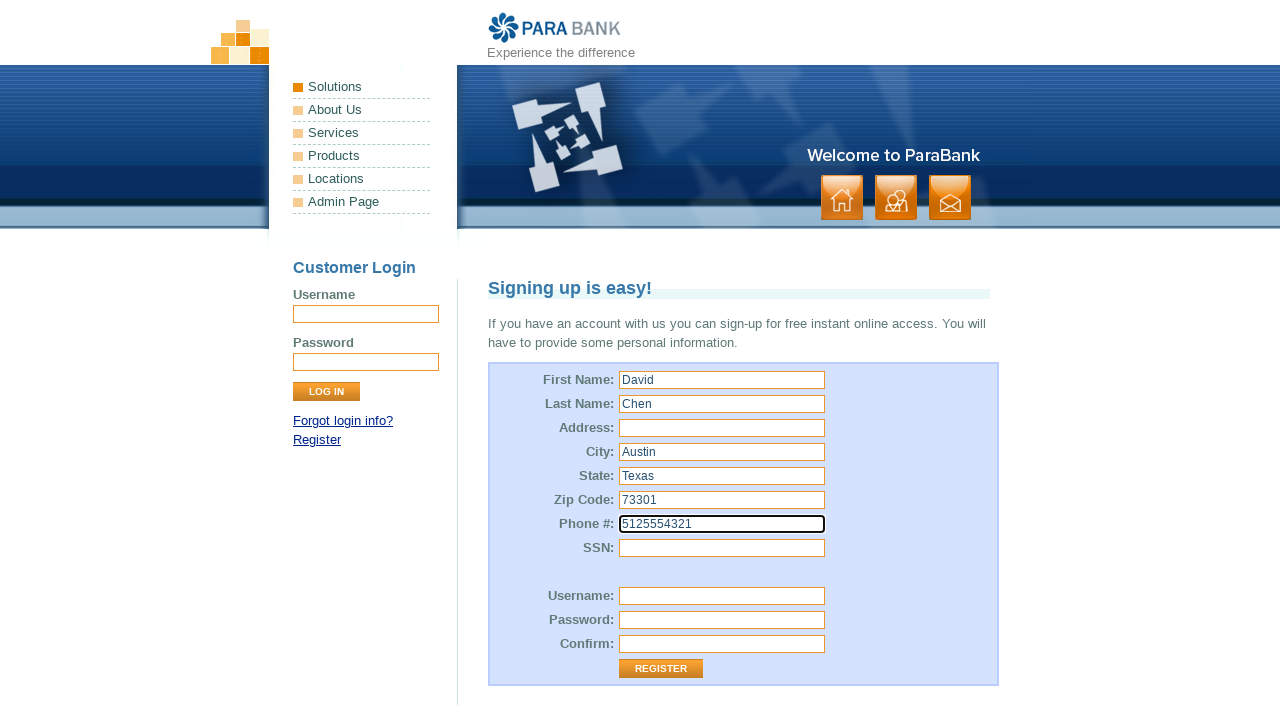

Filled SSN field with '778-66-01245' on #customer\.ssn
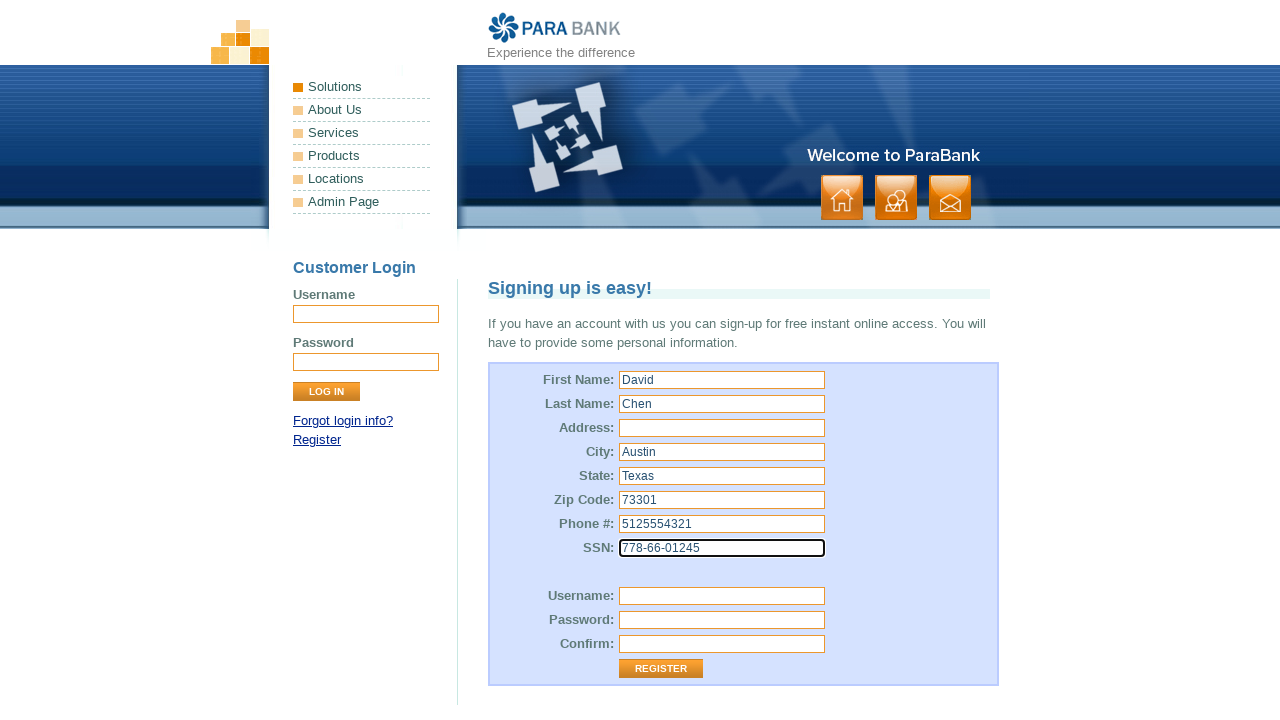

Filled username field with 'dchen_austin' on #customer\.username
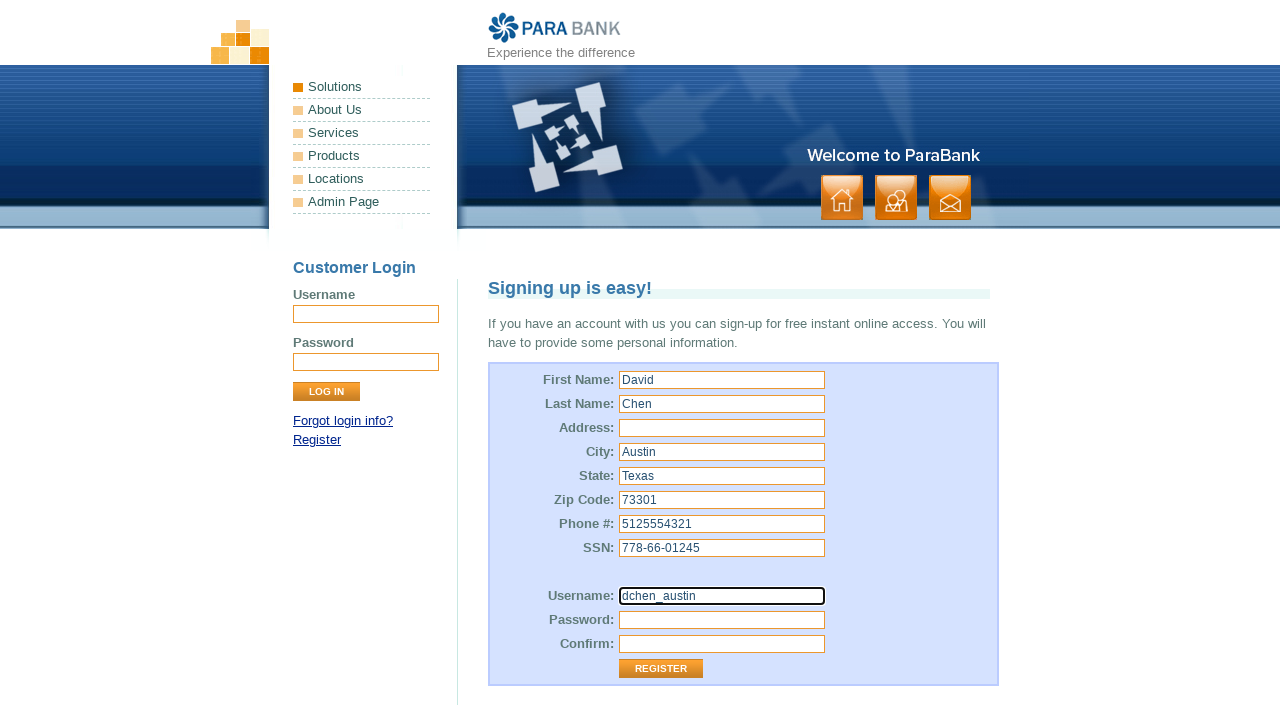

Filled password field with 'Secure567!' on #customer\.password
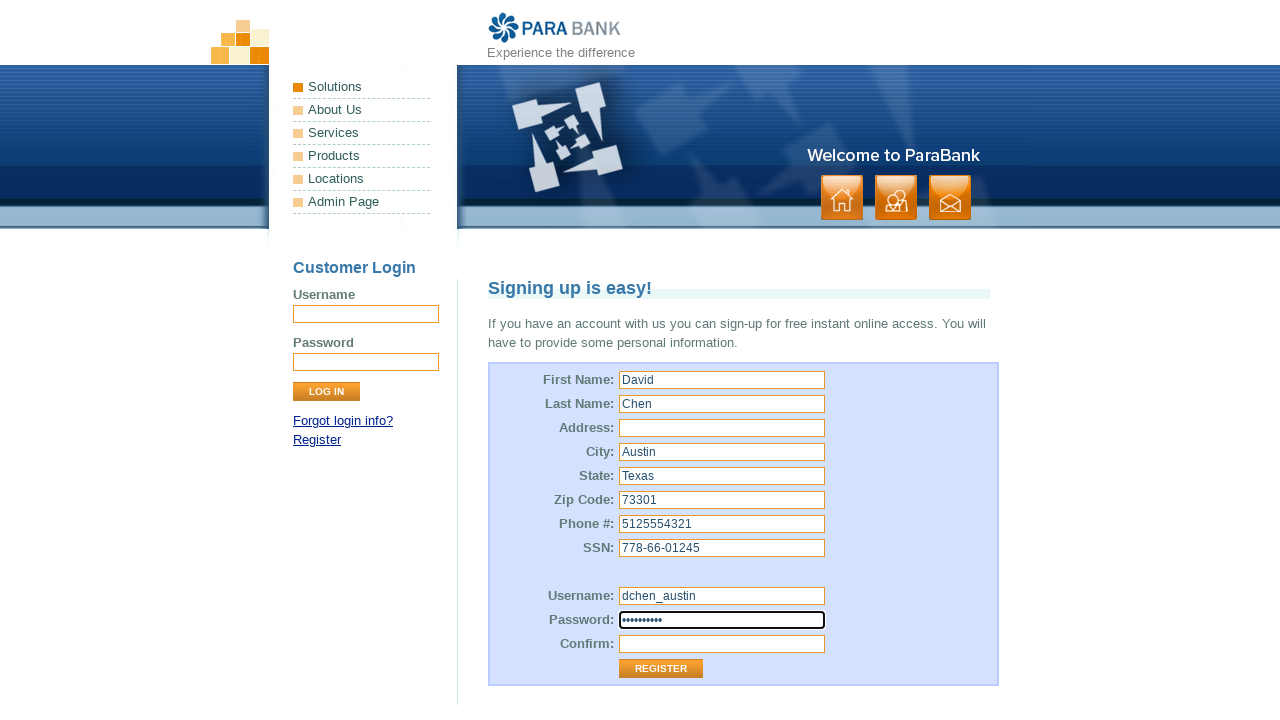

Filled repeated password field with 'Secure567!' on #repeatedPassword
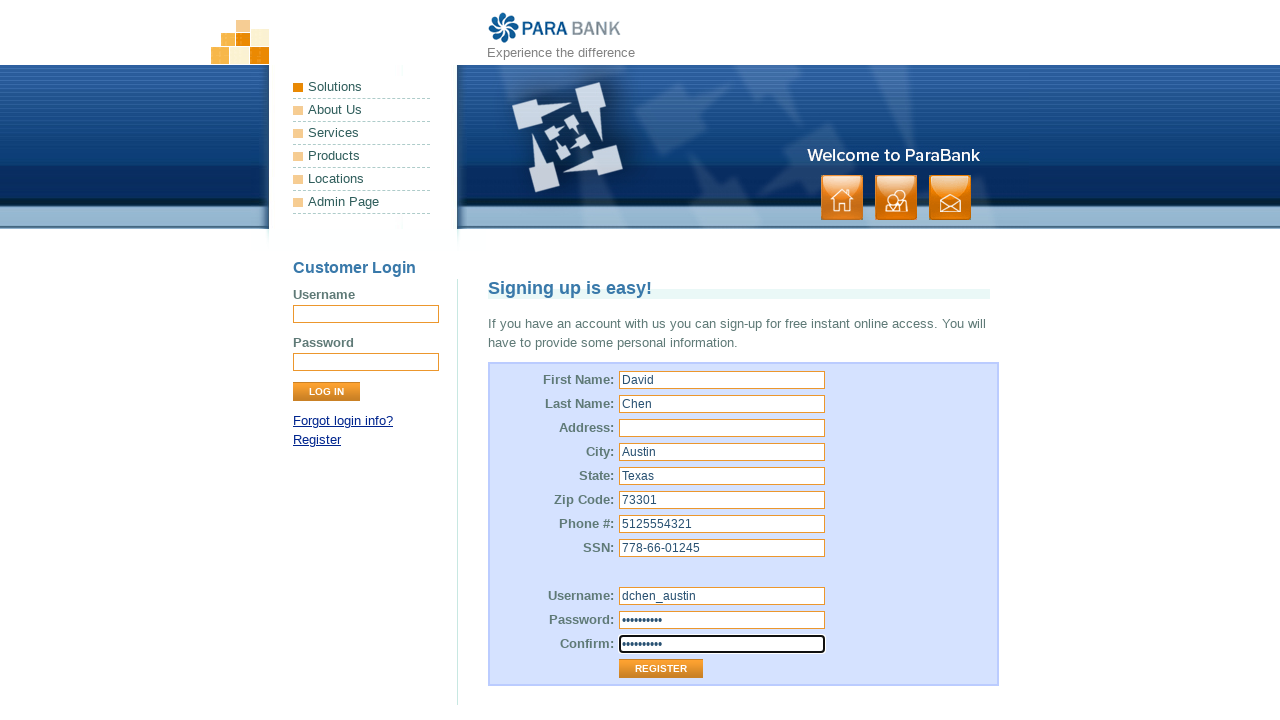

Clicked Register button without entering street address at (661, 669) on input[value='Register']
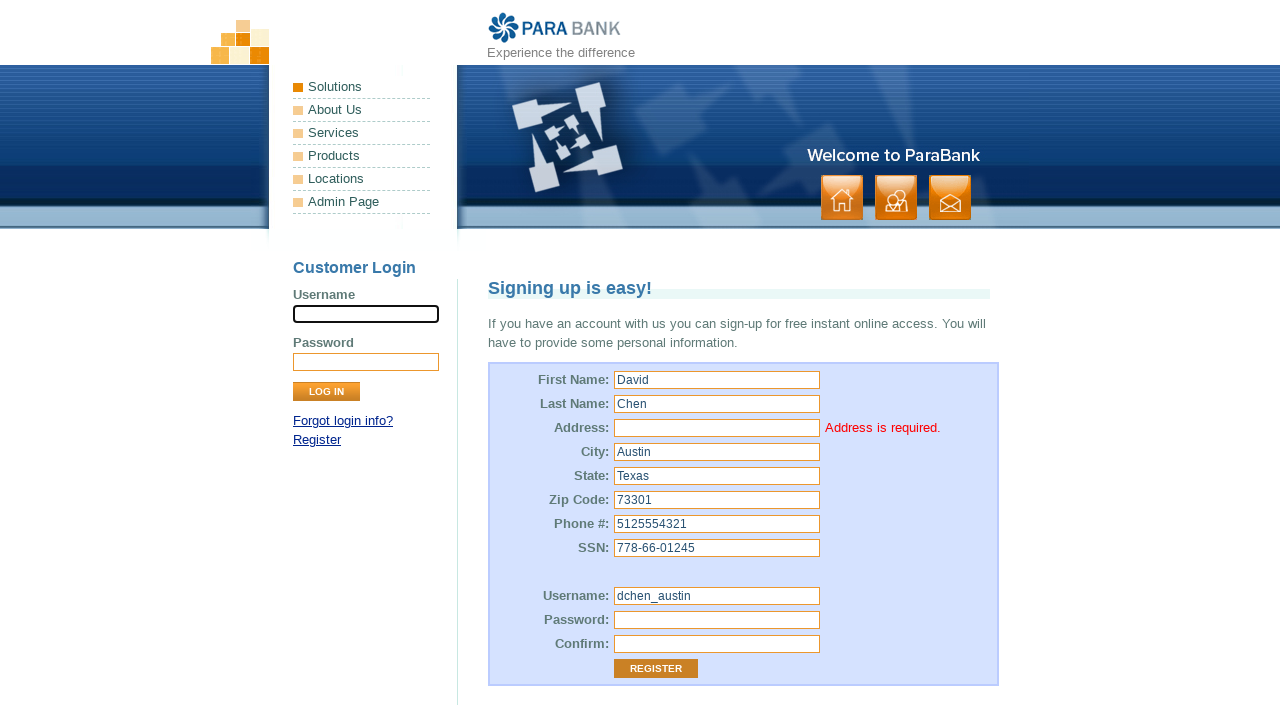

Street address error message appeared
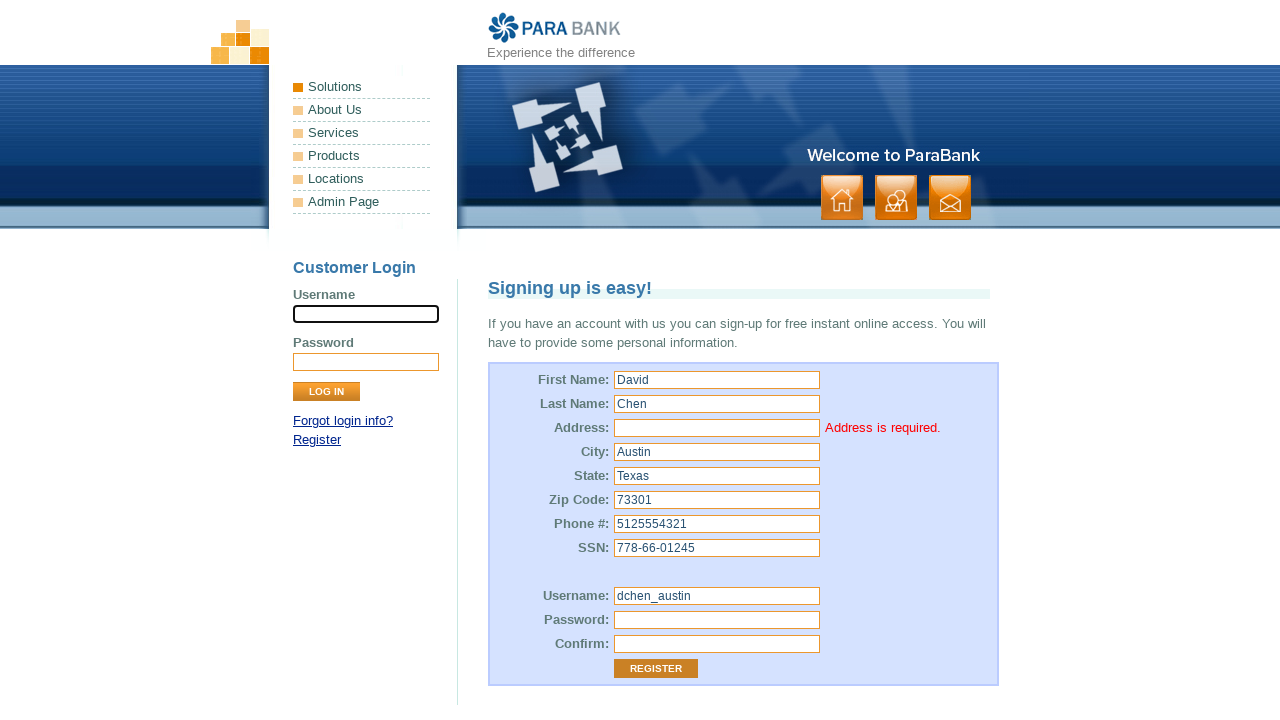

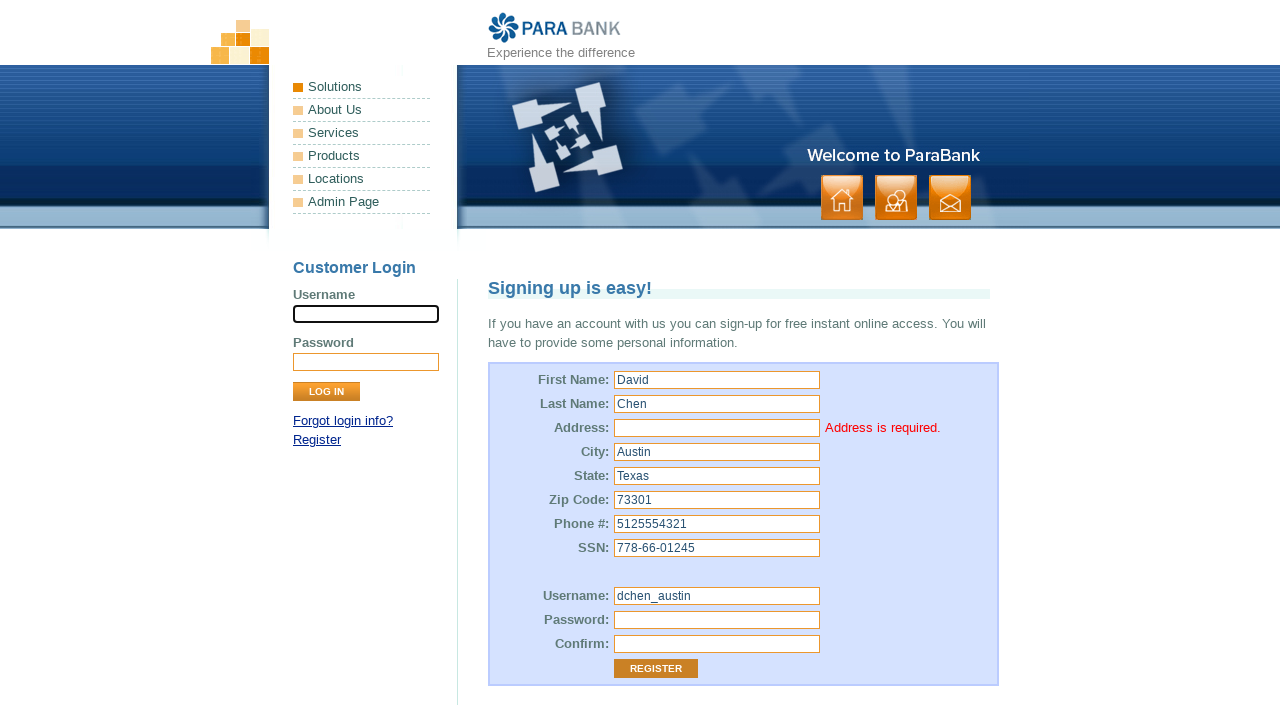